Checks if an email input element is displayed on the page by querying its visibility status

Starting URL: https://www.selenium.dev/selenium/web/inputs.html

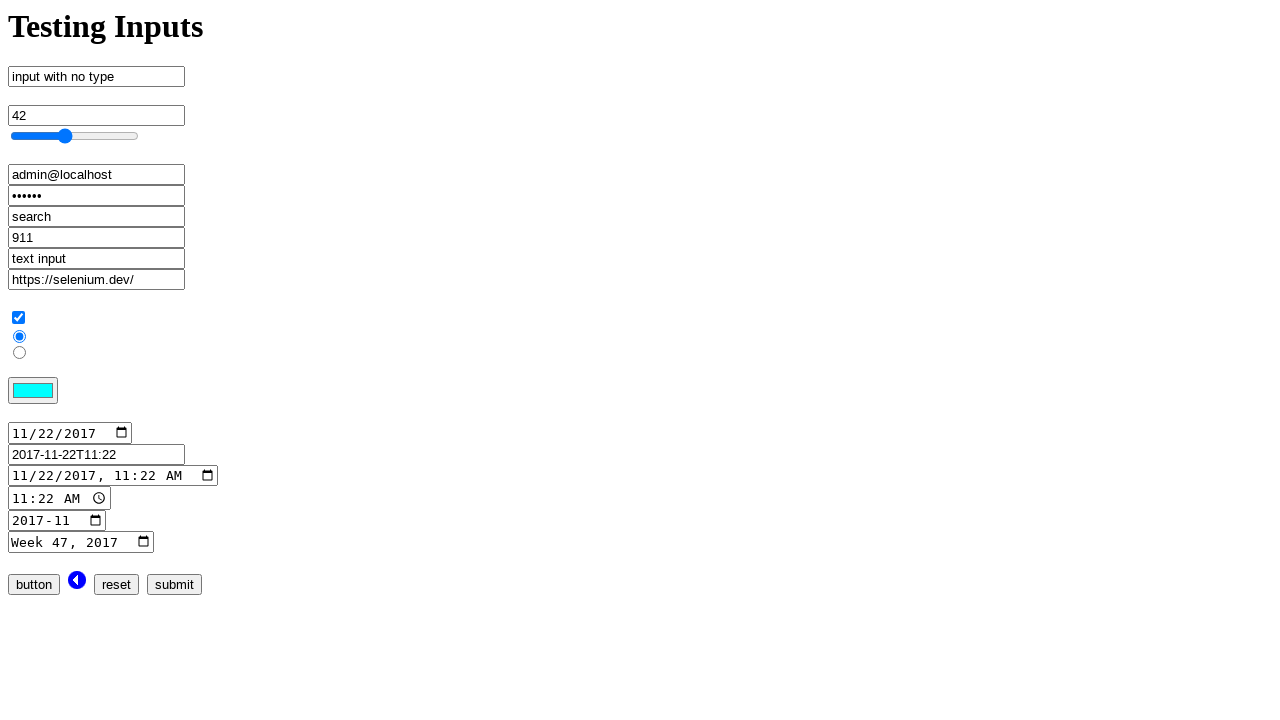

Located email input element on the page
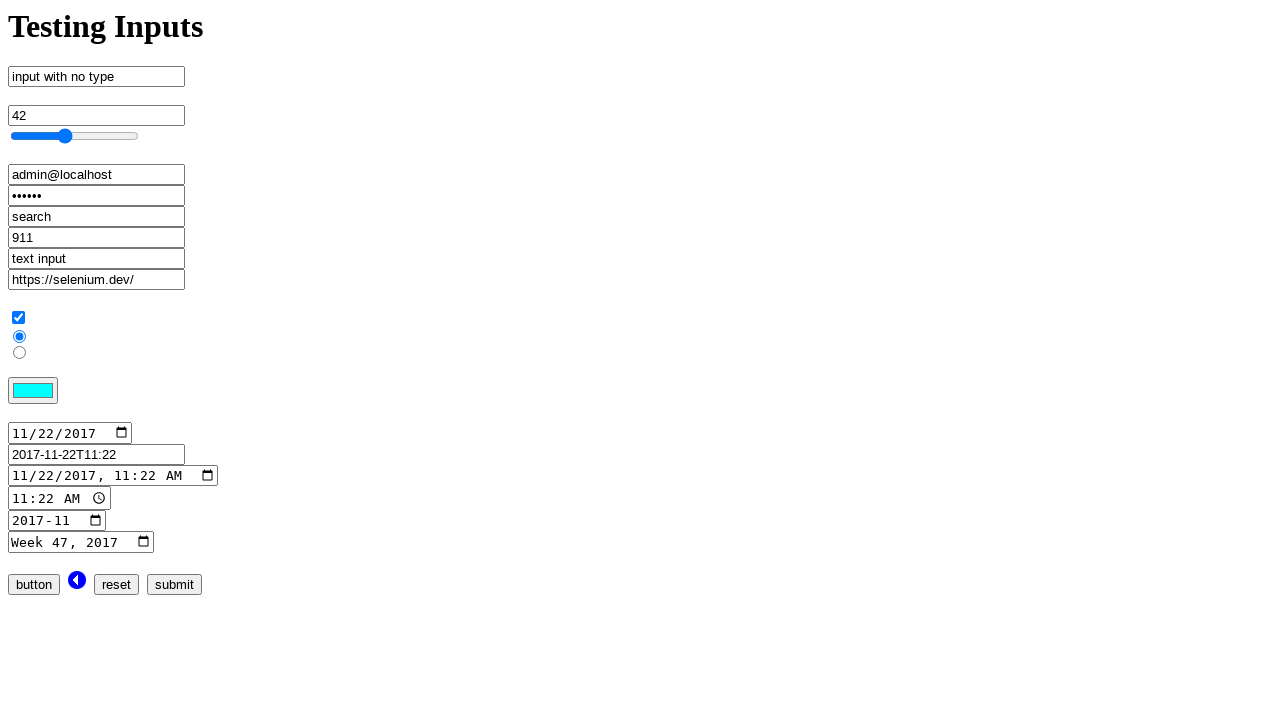

Checked if email input element is displayed/visible
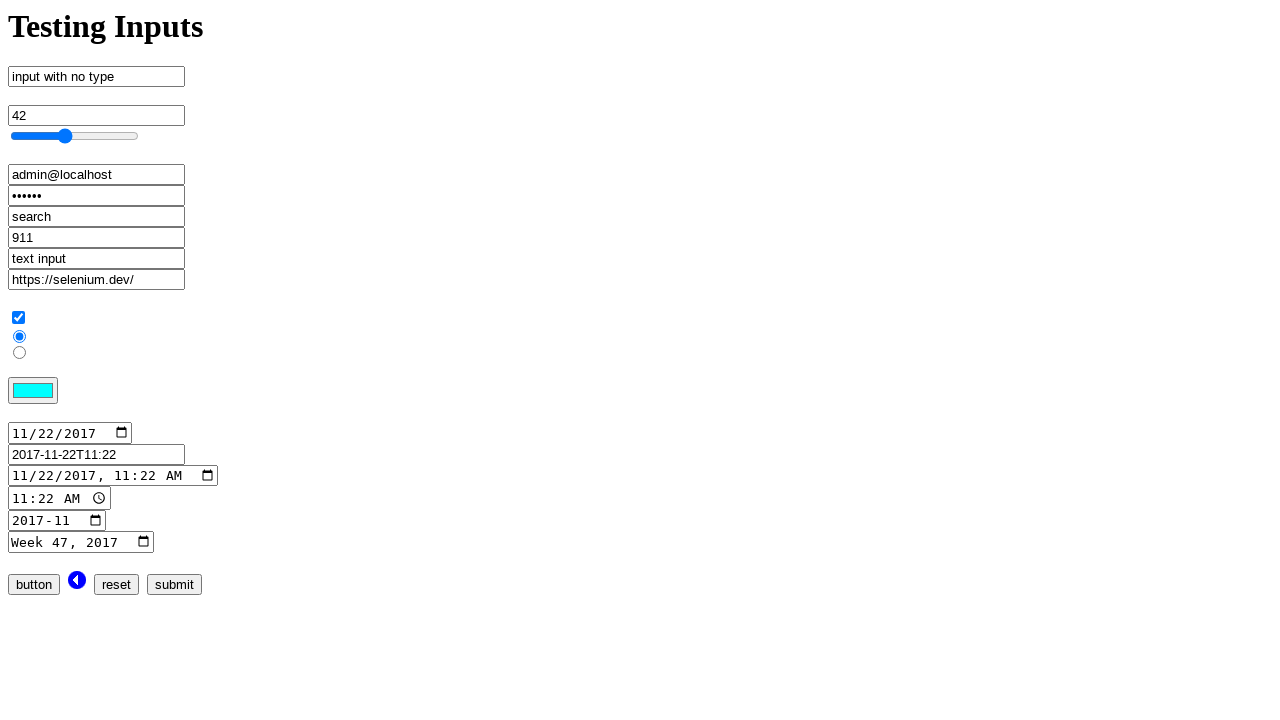

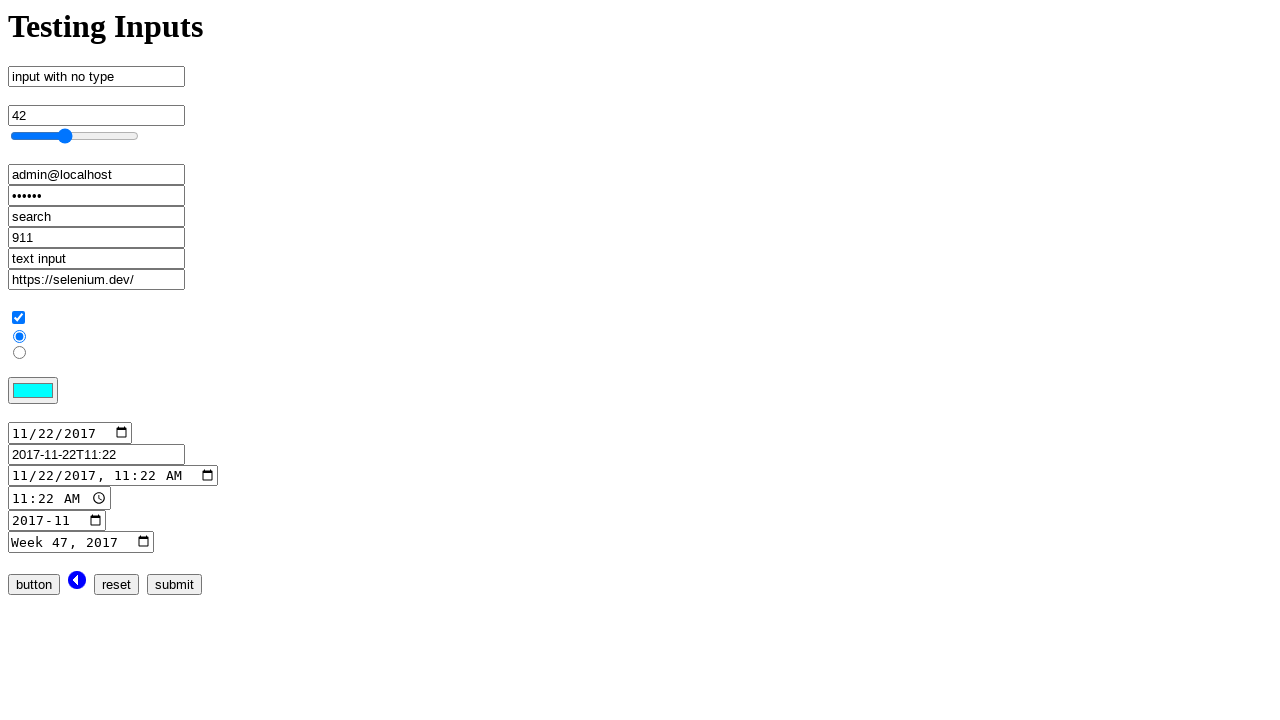